Tests alert popup handling by filling a name field, triggering an alert, accepting it, then triggering a confirmation dialog and dismissing it

Starting URL: https://rahulshettyacademy.com/AutomationPractice/

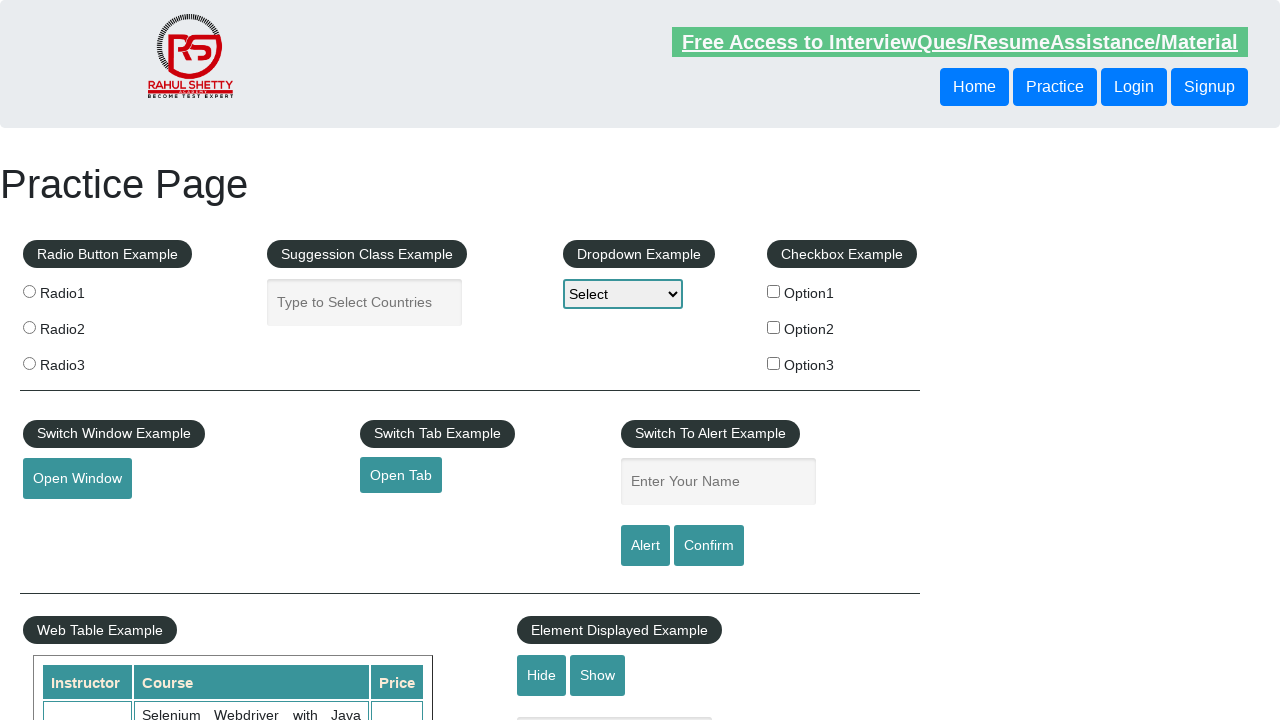

Filled name field with 'Rahul' on #name
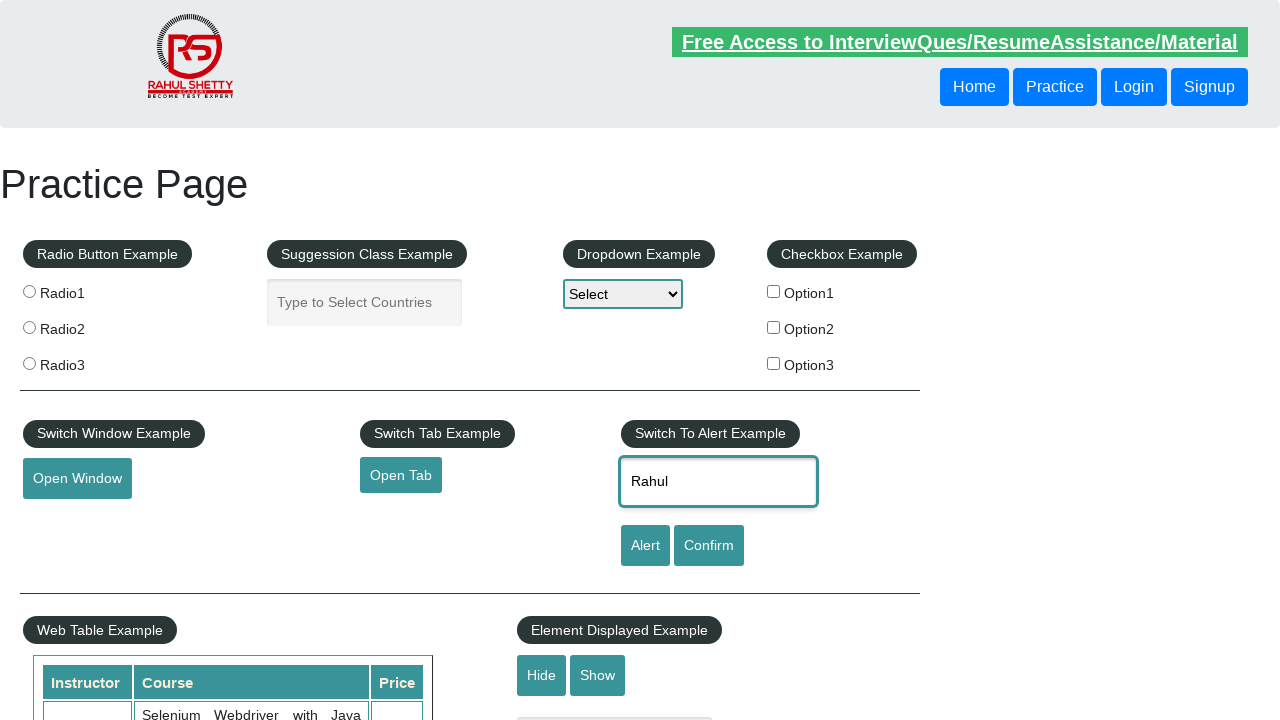

Clicked alert button to trigger alert popup at (645, 546) on #alertbtn
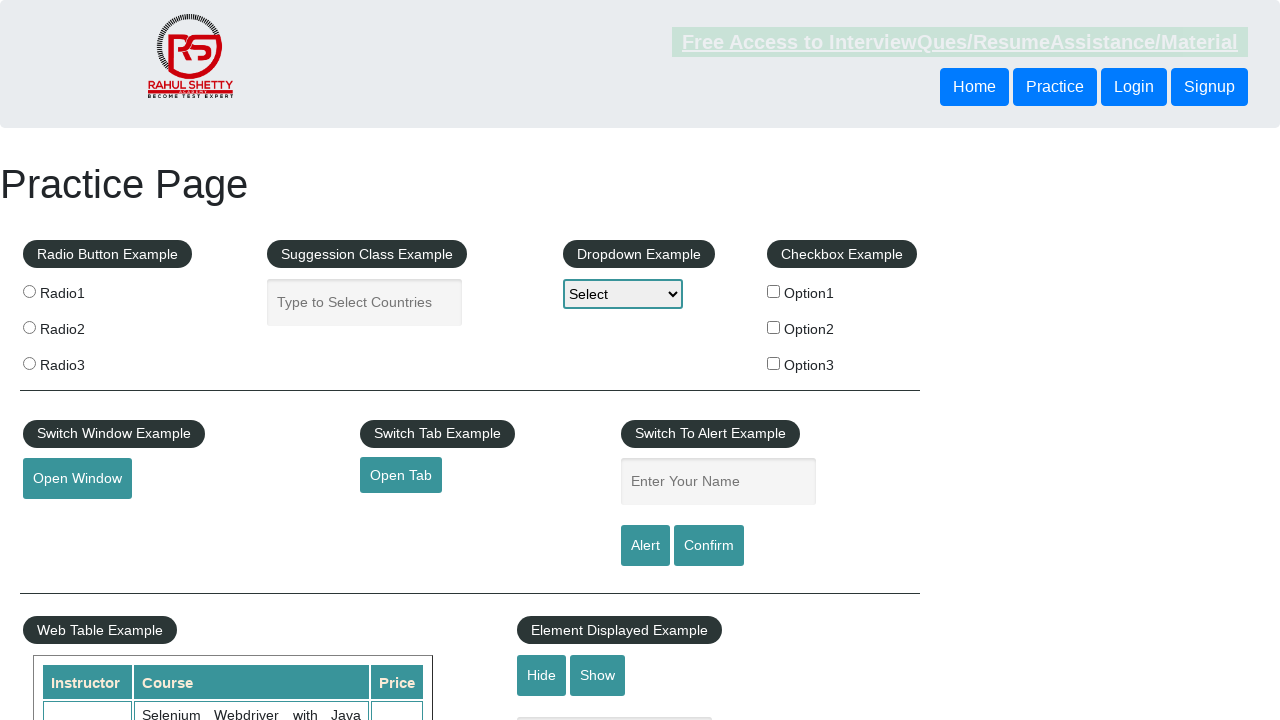

Set up dialog handler to accept alerts
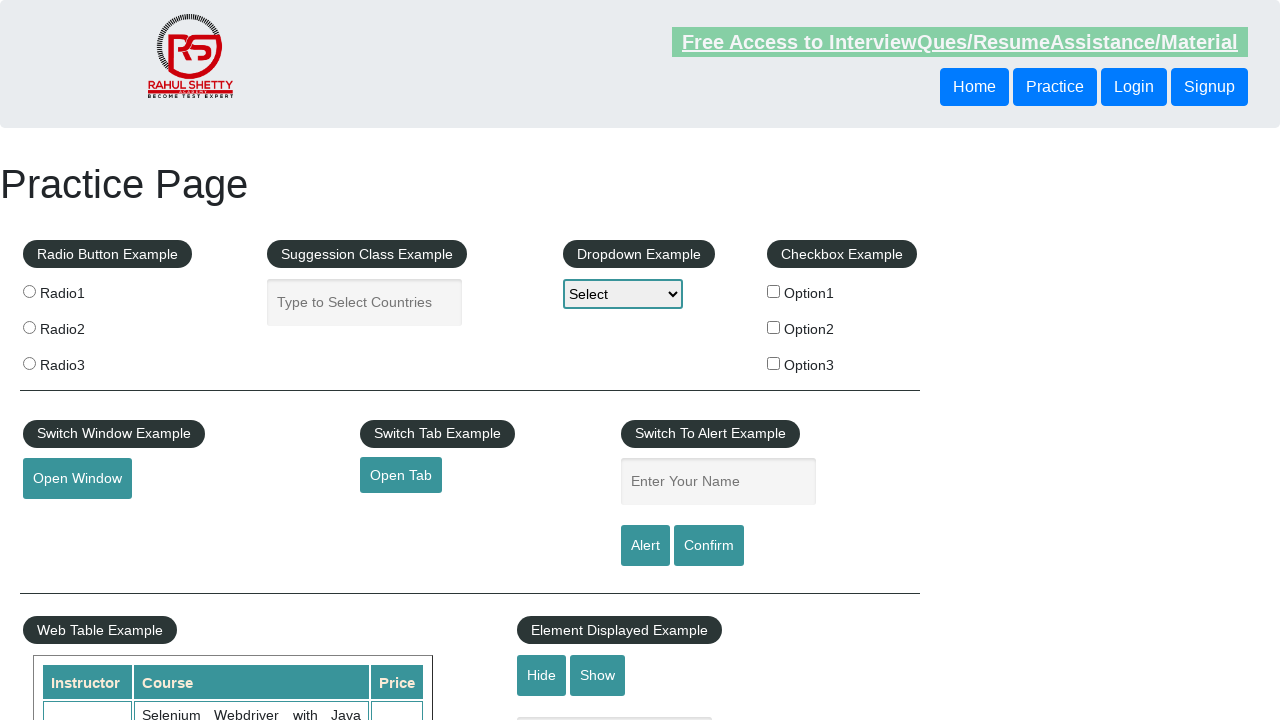

Waited for alert to be processed
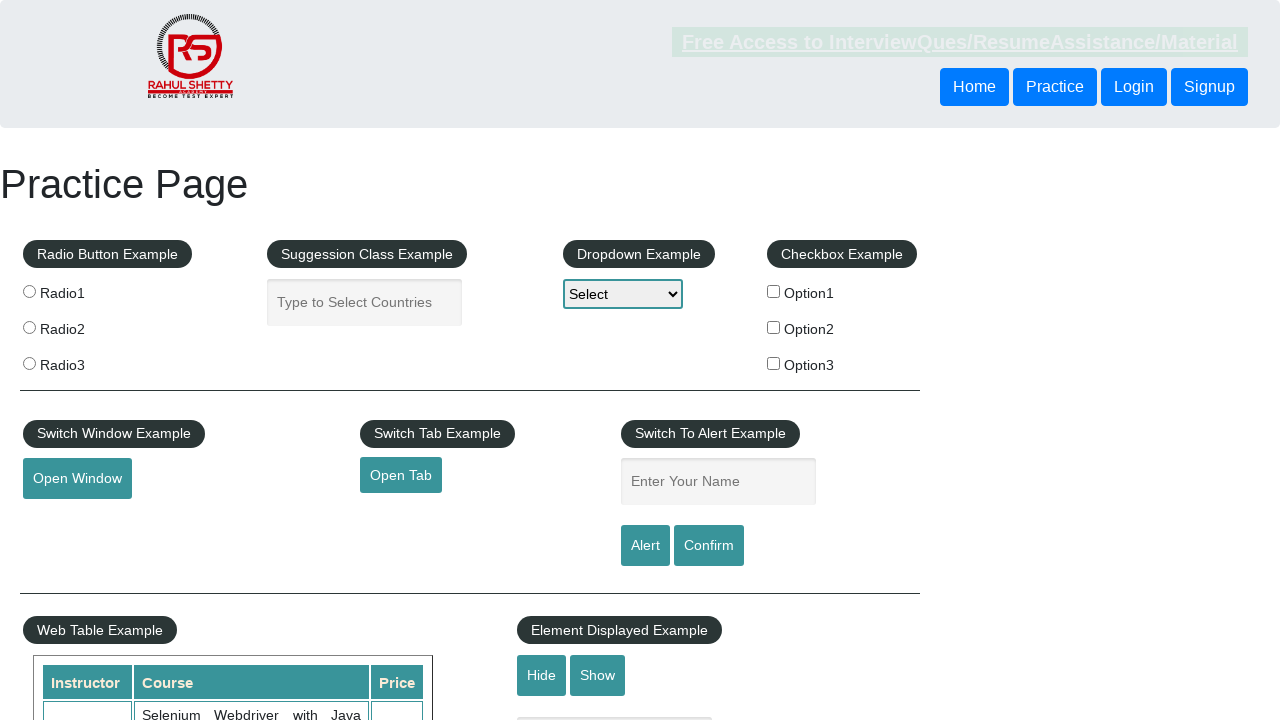

Clicked confirm button to trigger confirmation dialog at (709, 546) on #confirmbtn
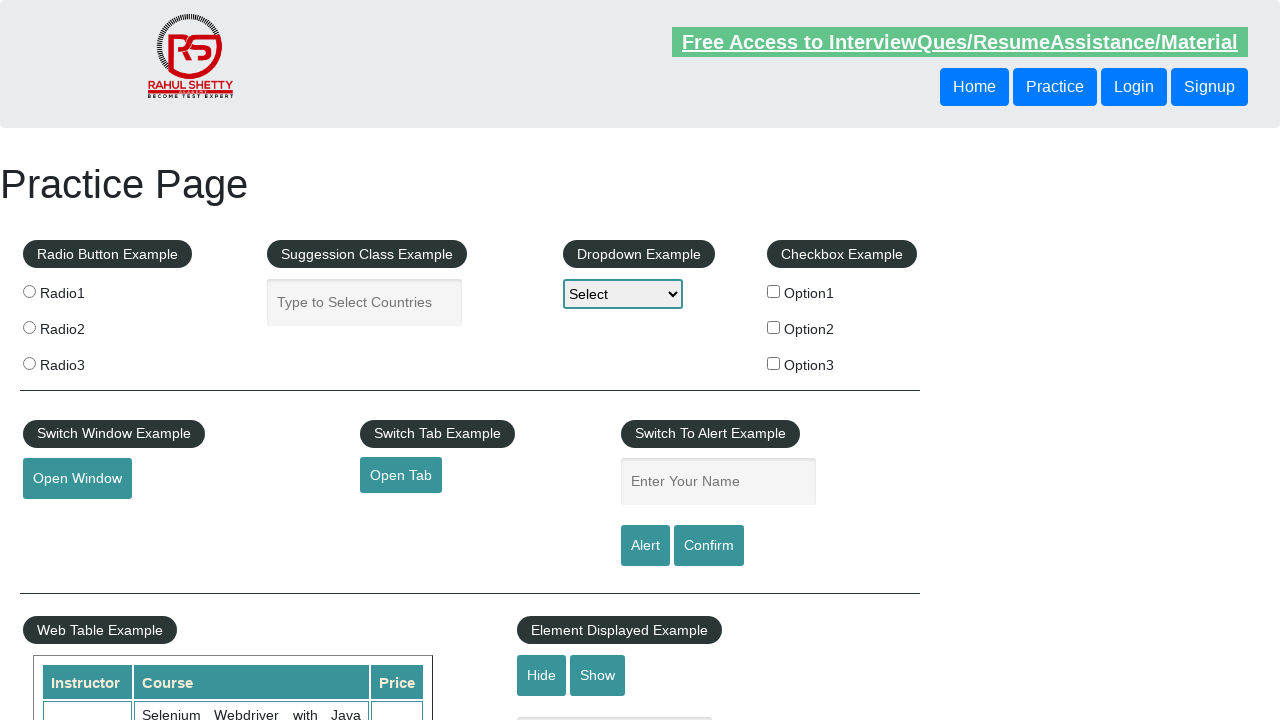

Set up dialog handler to dismiss confirmation dialogs
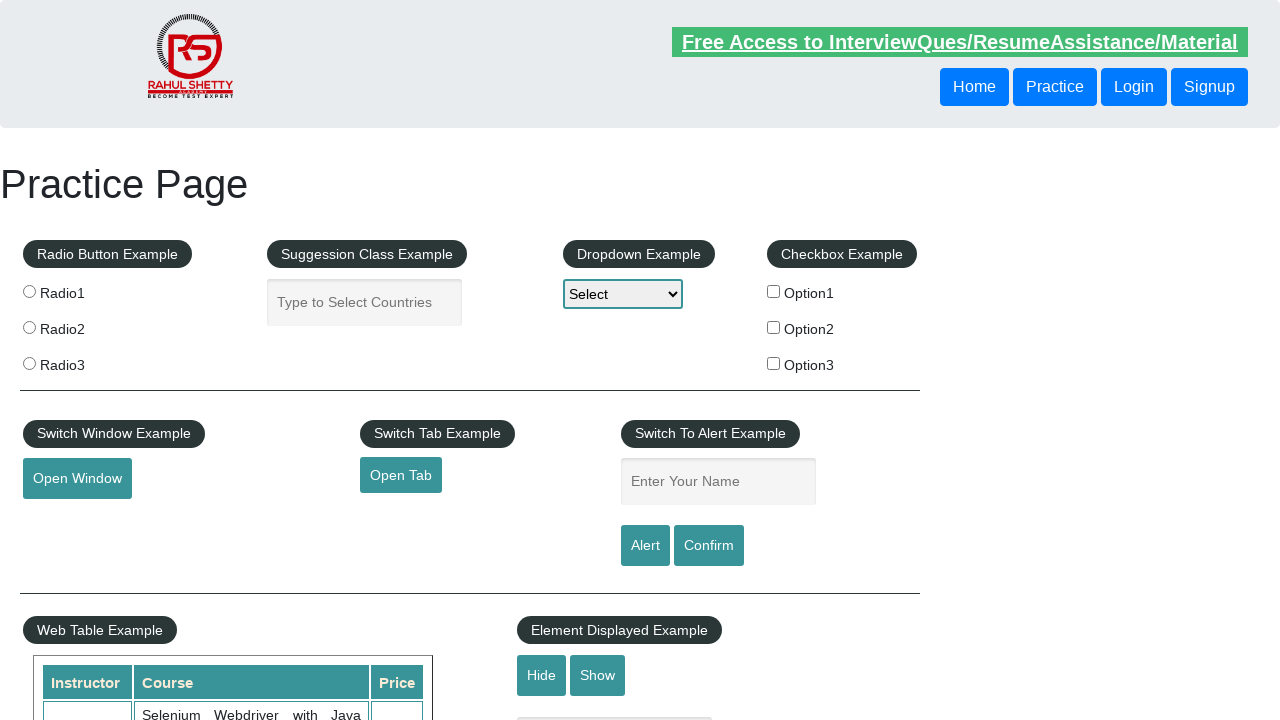

Waited for confirmation dialog to be processed
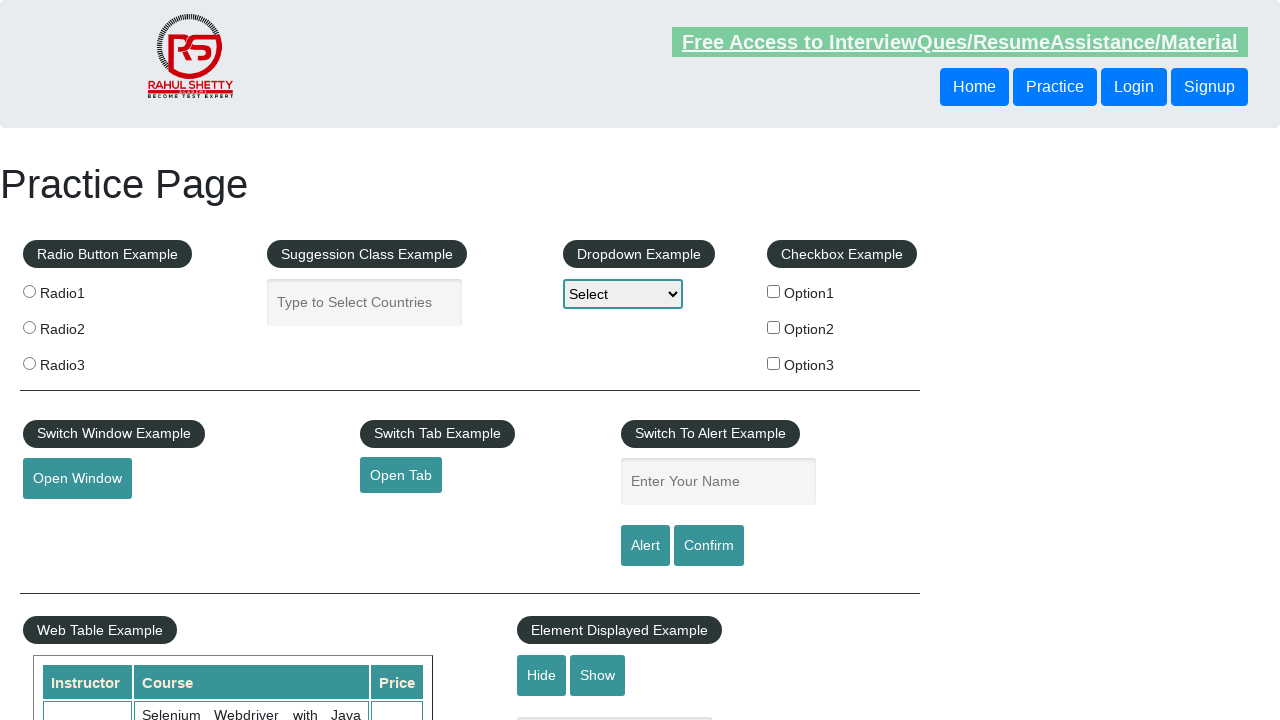

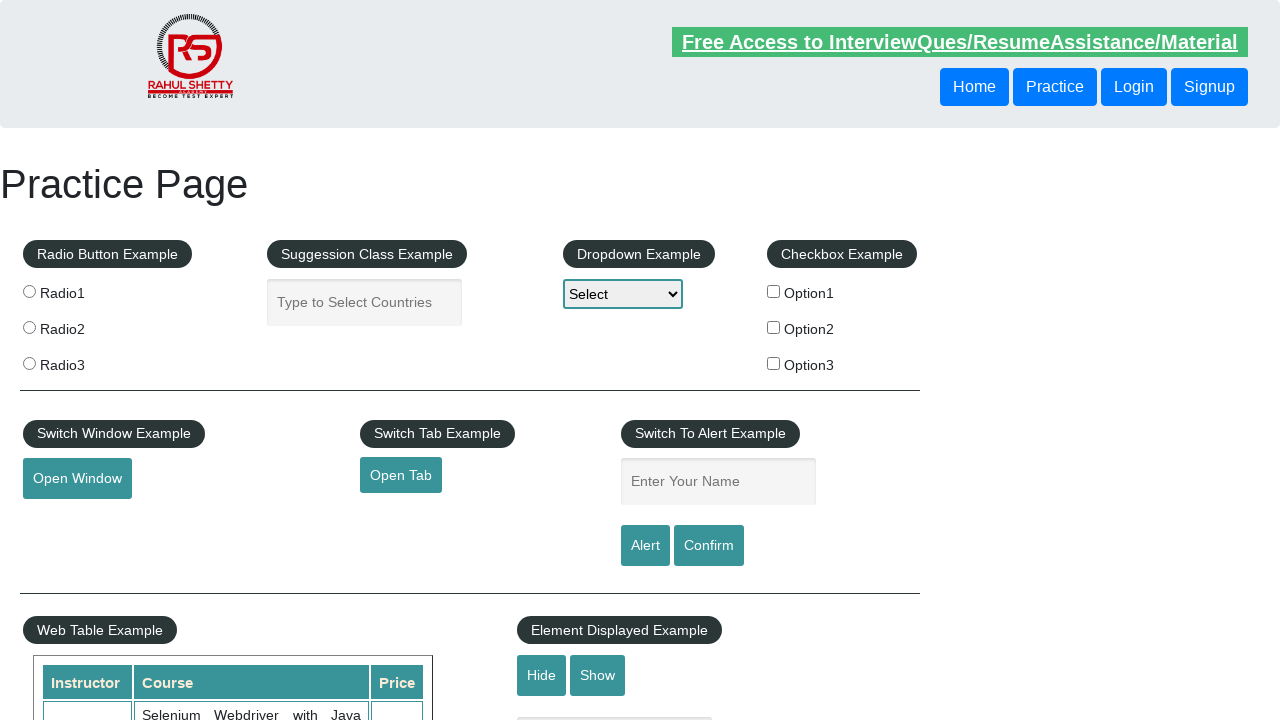